Tests a resume submission form by filling in name, email, city, and phone number fields on a job search website's resume upload page.

Starting URL: https://lenoxexsearch.com/submit-resume/

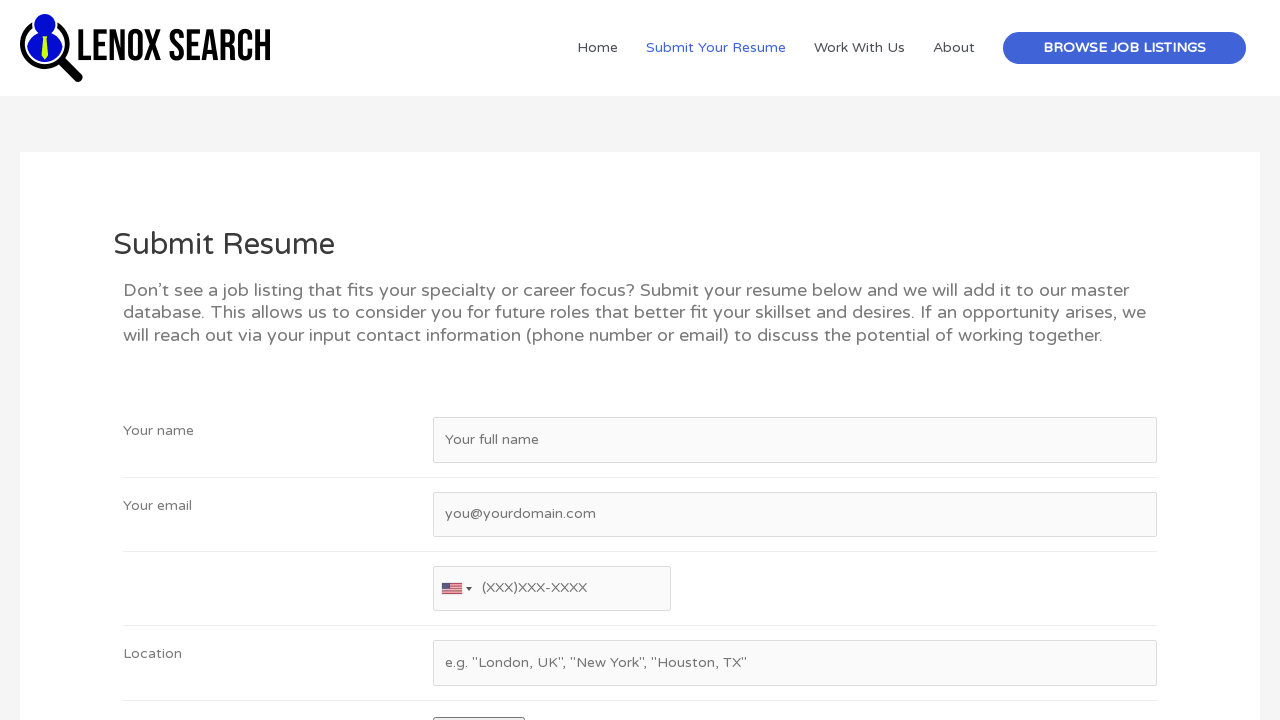

Waited for resume submission form to load
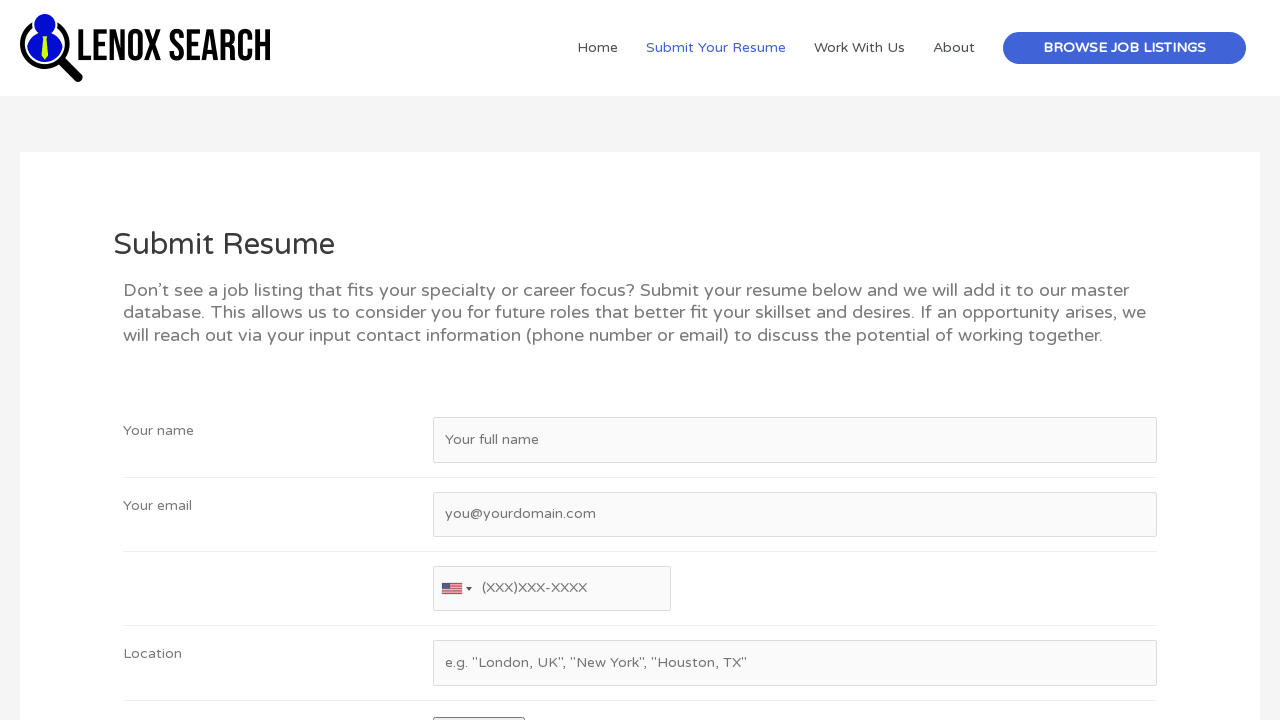

Filled name field with 'Sarah Johnson' on #candidate_name
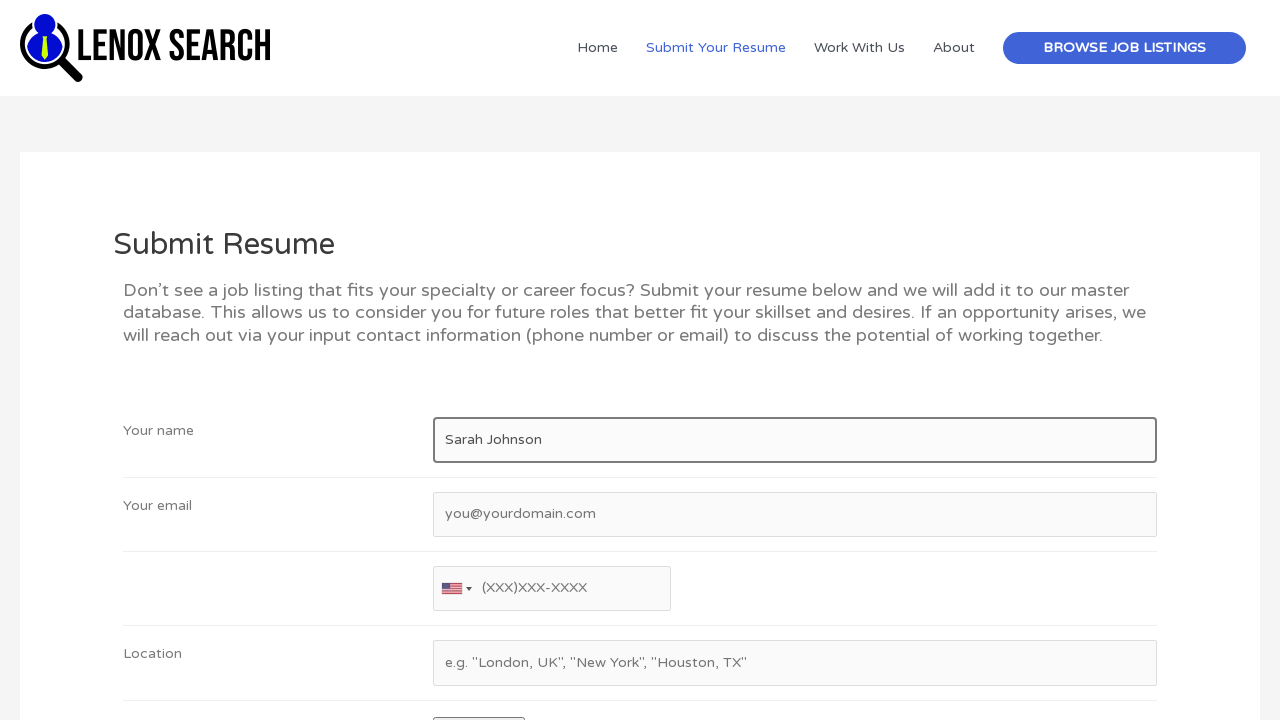

Filled email field with 'sarah.johnson@email.com' on #candidate_email
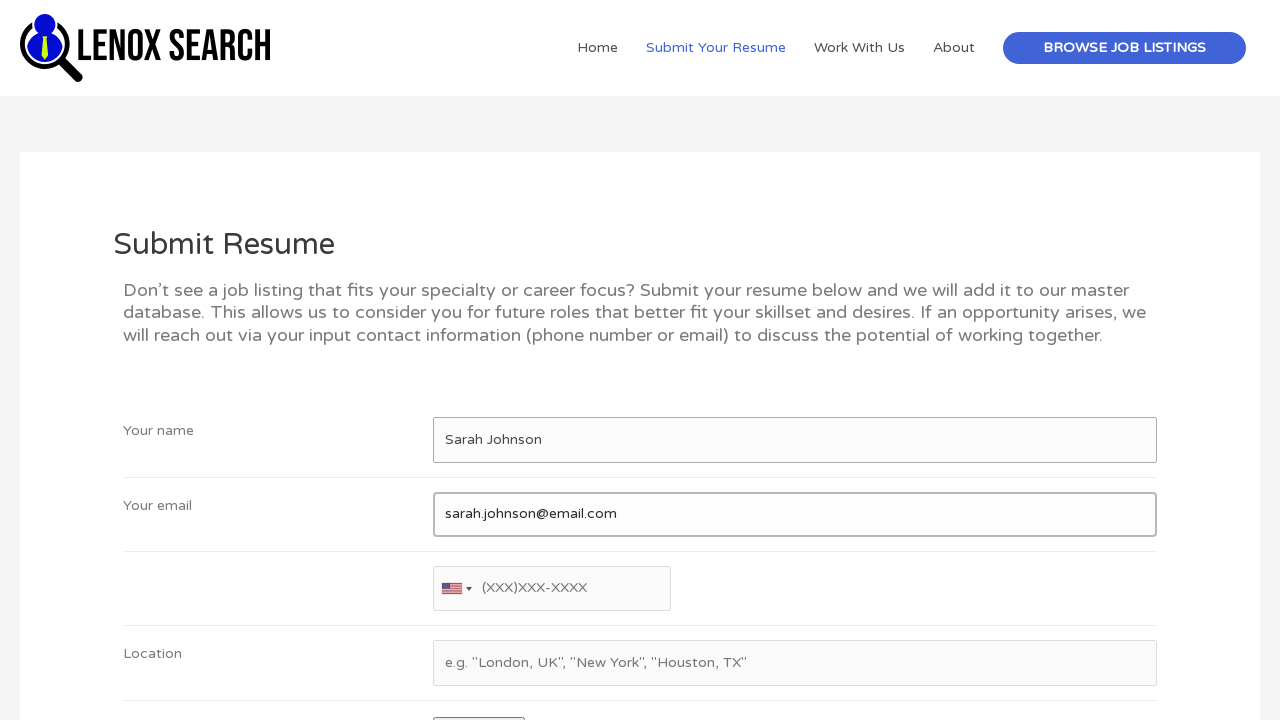

Filled city/location field with 'Denver, CO' on #candidate_location
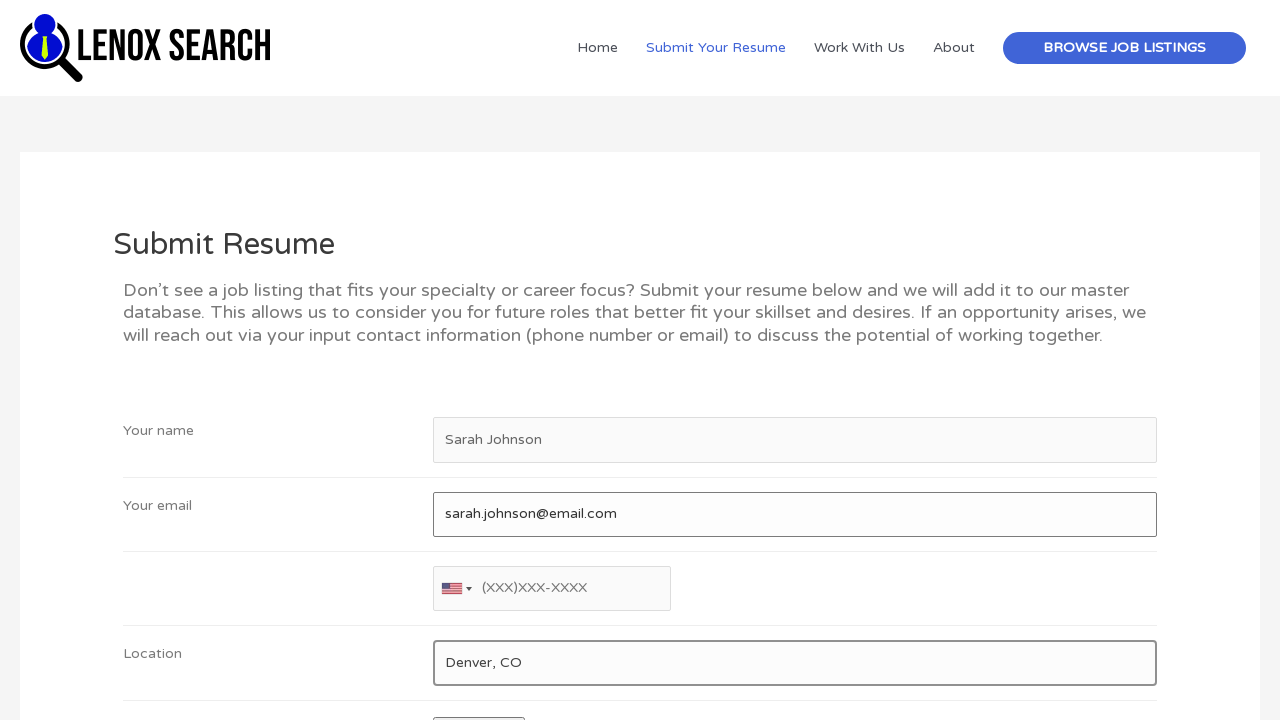

Filled phone number field with '303-555-7842' on #candidate_phone
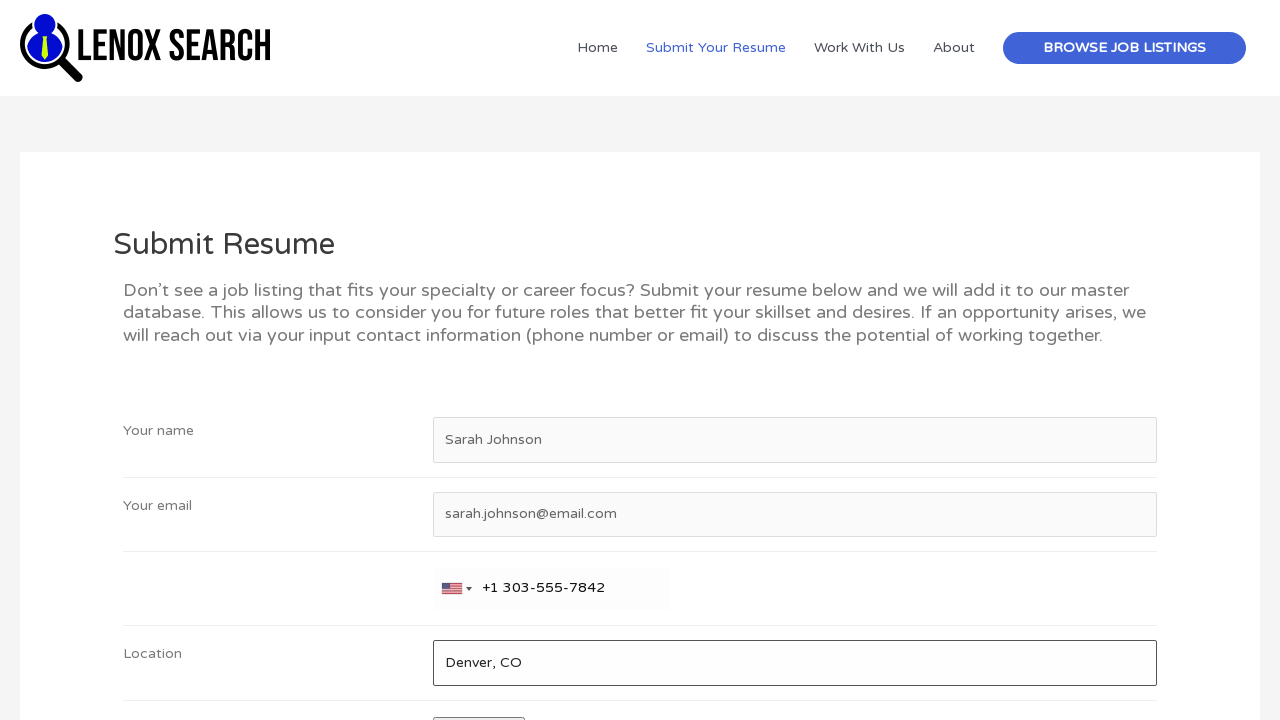

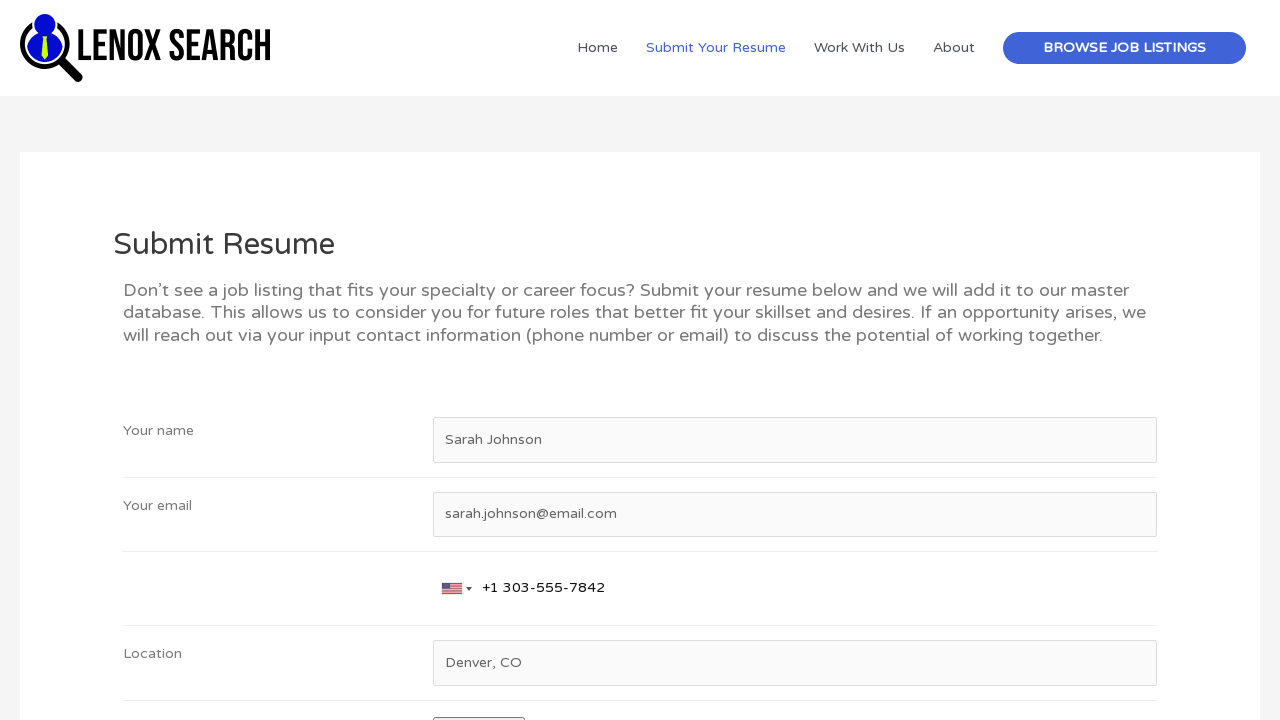